Demonstrates drag and drop action by dragging element A onto element B

Starting URL: https://crossbrowsertesting.github.io/drag-and-drop

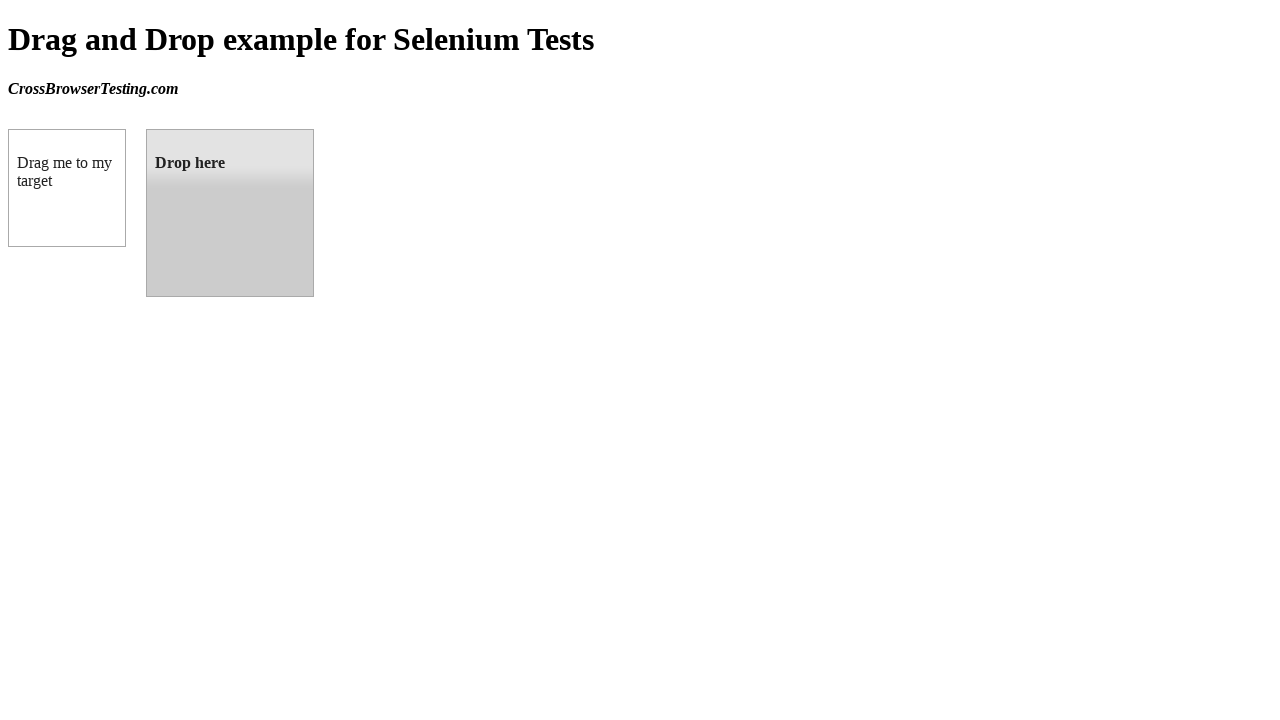

Located source element (box A) for drag and drop
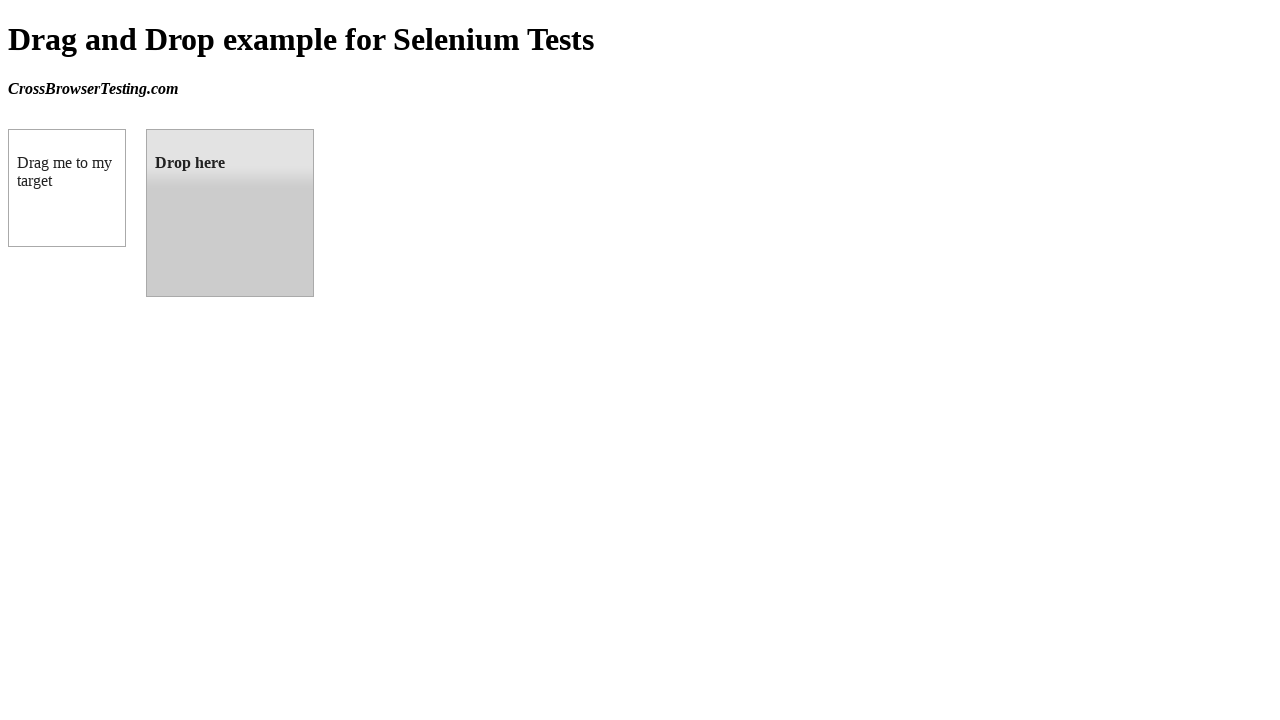

Located target element (box B) for drag and drop
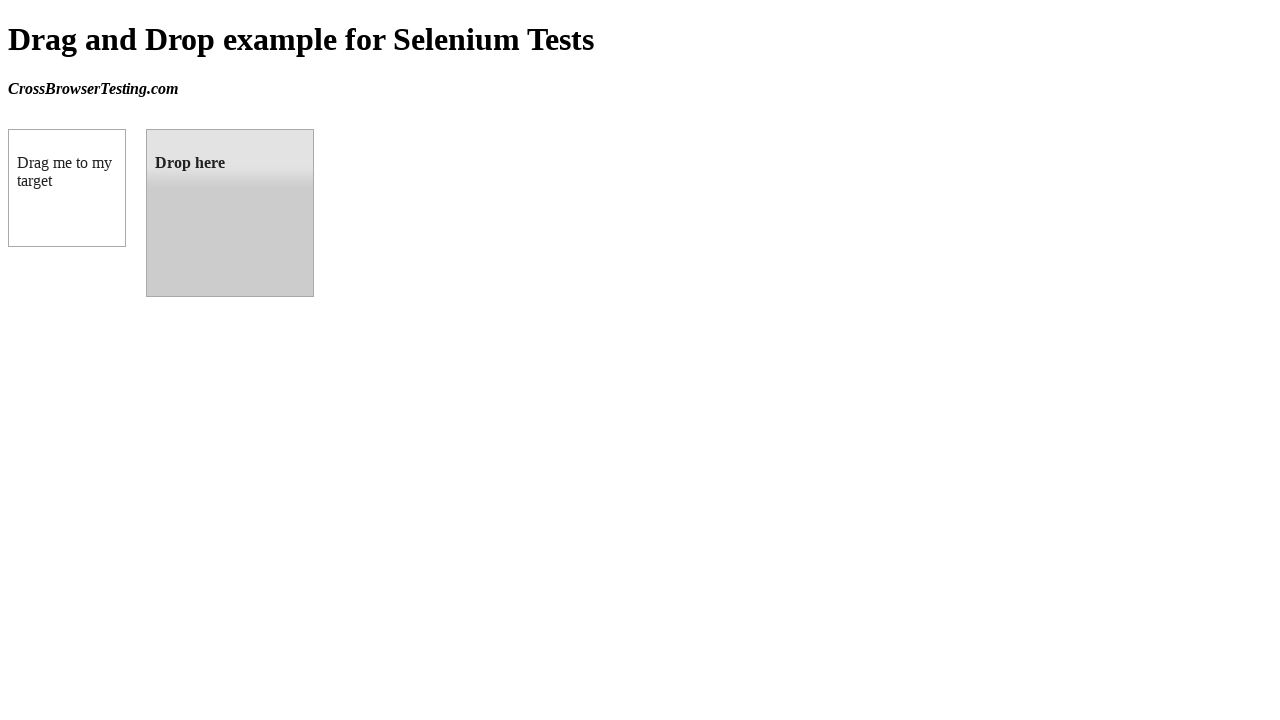

Dragged element A onto element B successfully at (230, 213)
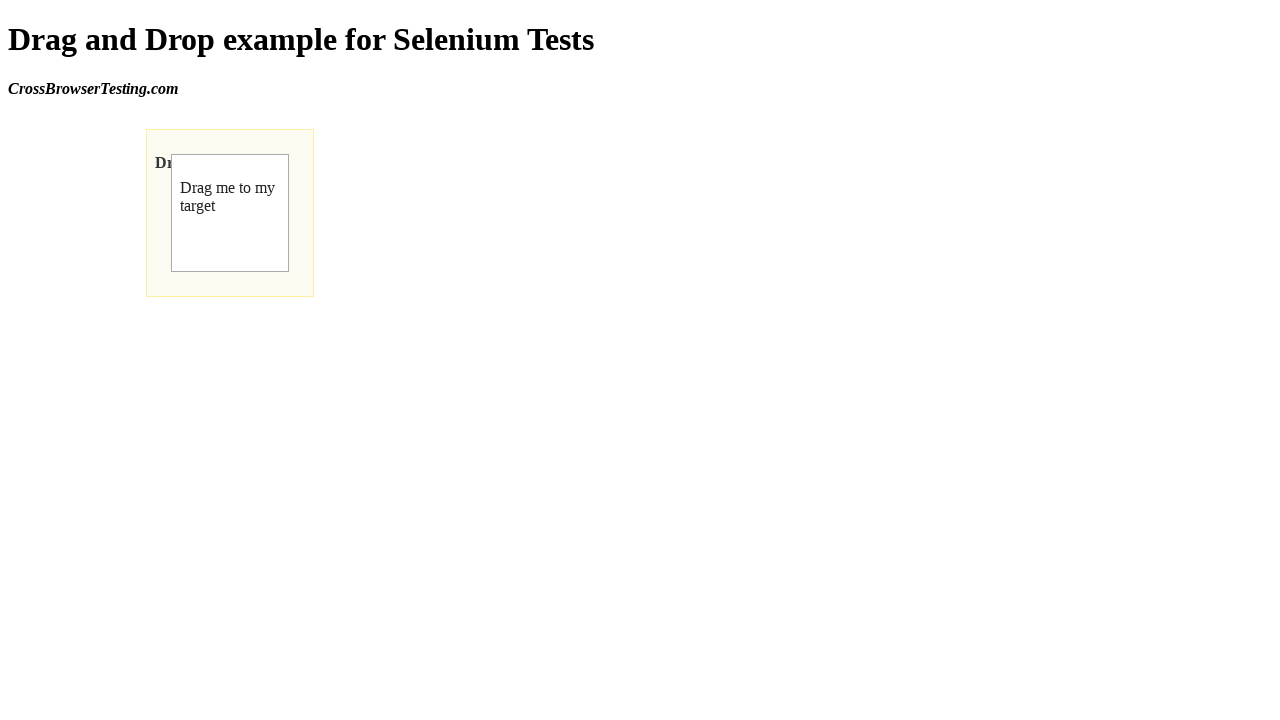

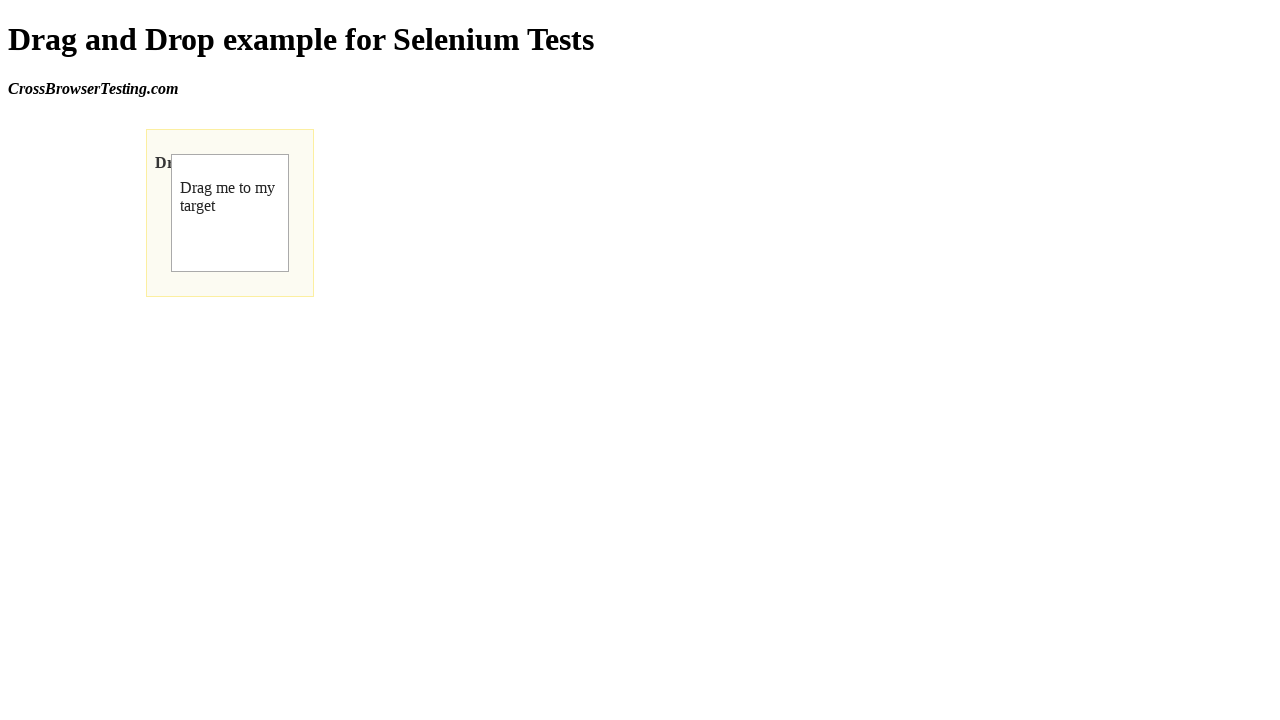